Navigates to NSE India circuit breakers page and verifies upper/lower circuit data elements

Starting URL: https://www.nseindia.com/market-data/upper-band-hitters

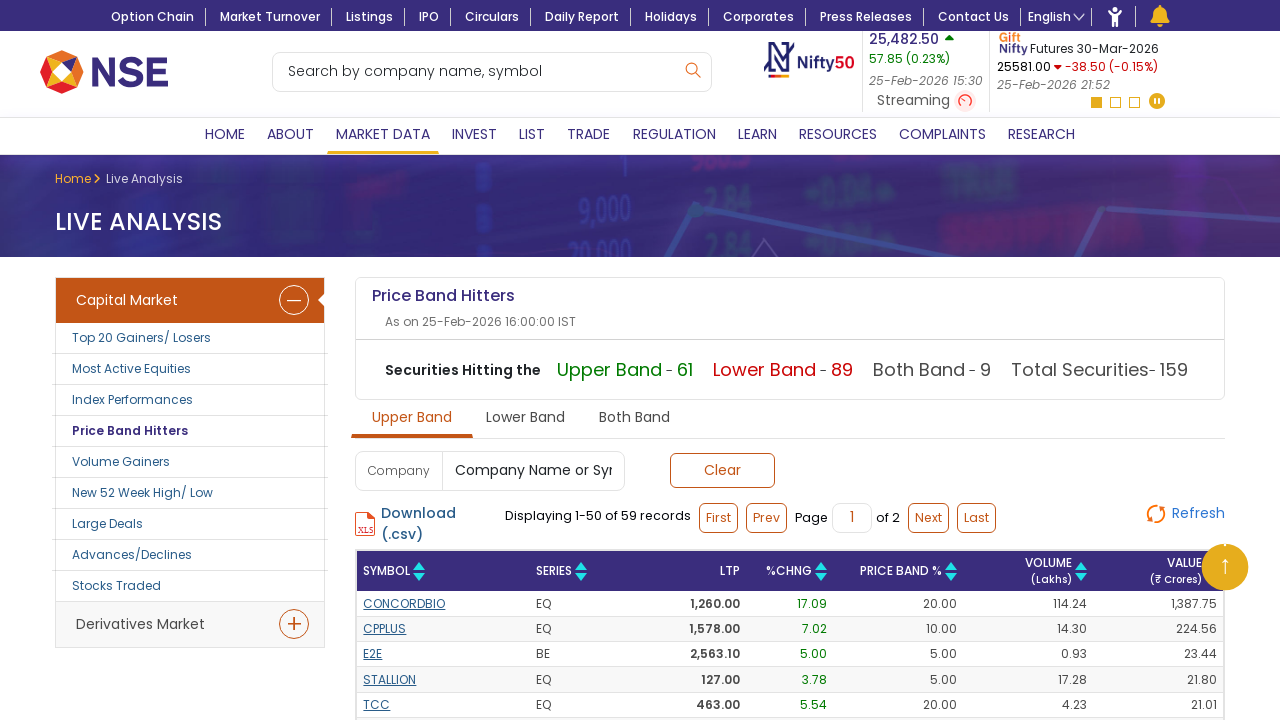

Waited for upper circuit advance value element to load
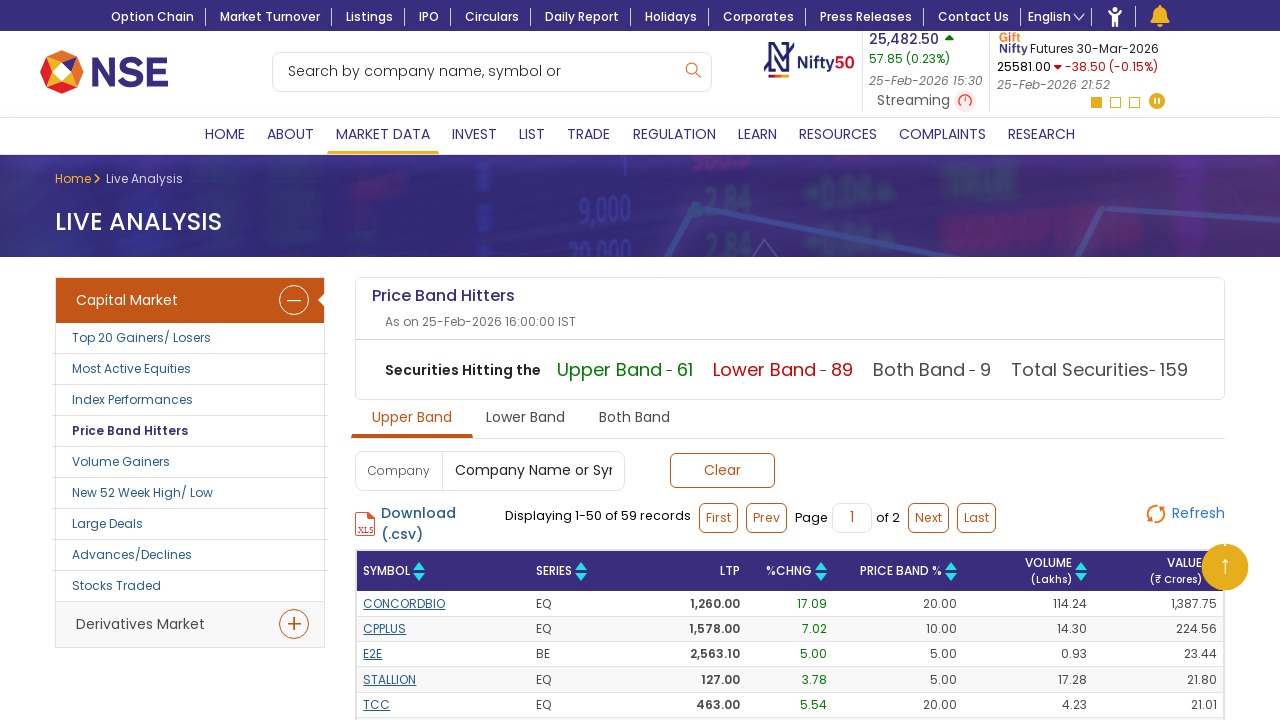

Waited for upper circuit decline value element to load
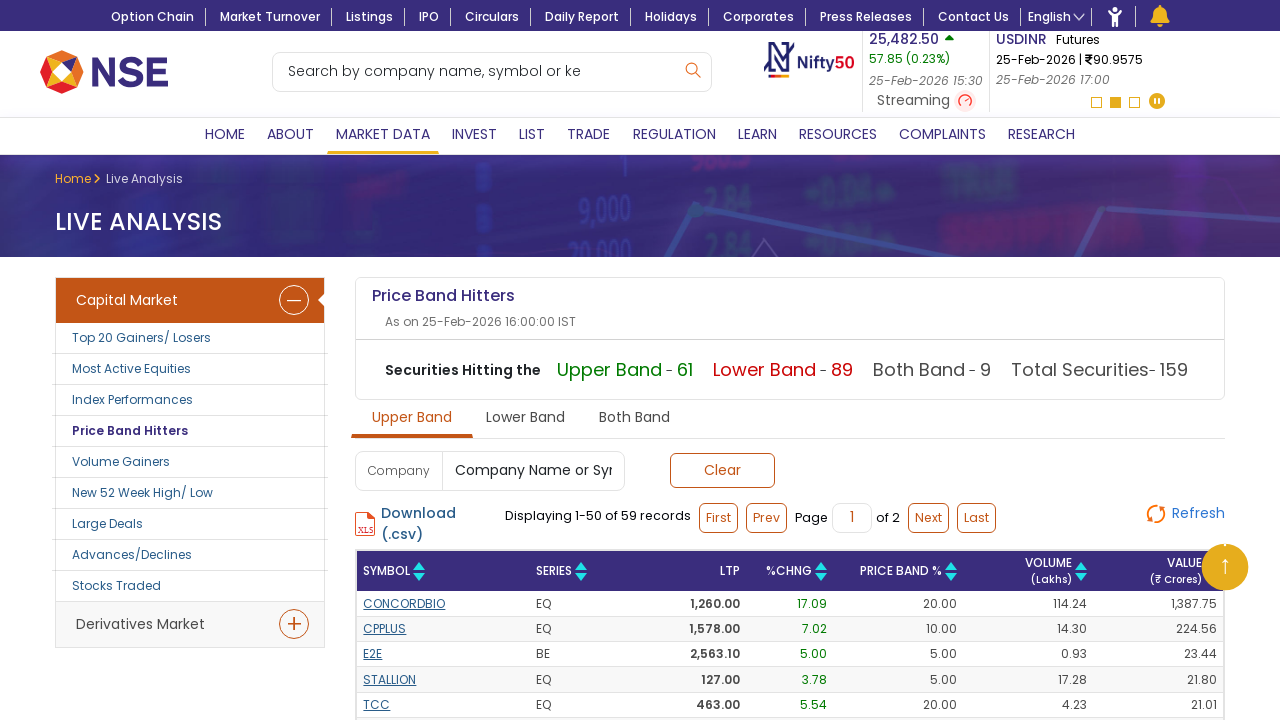

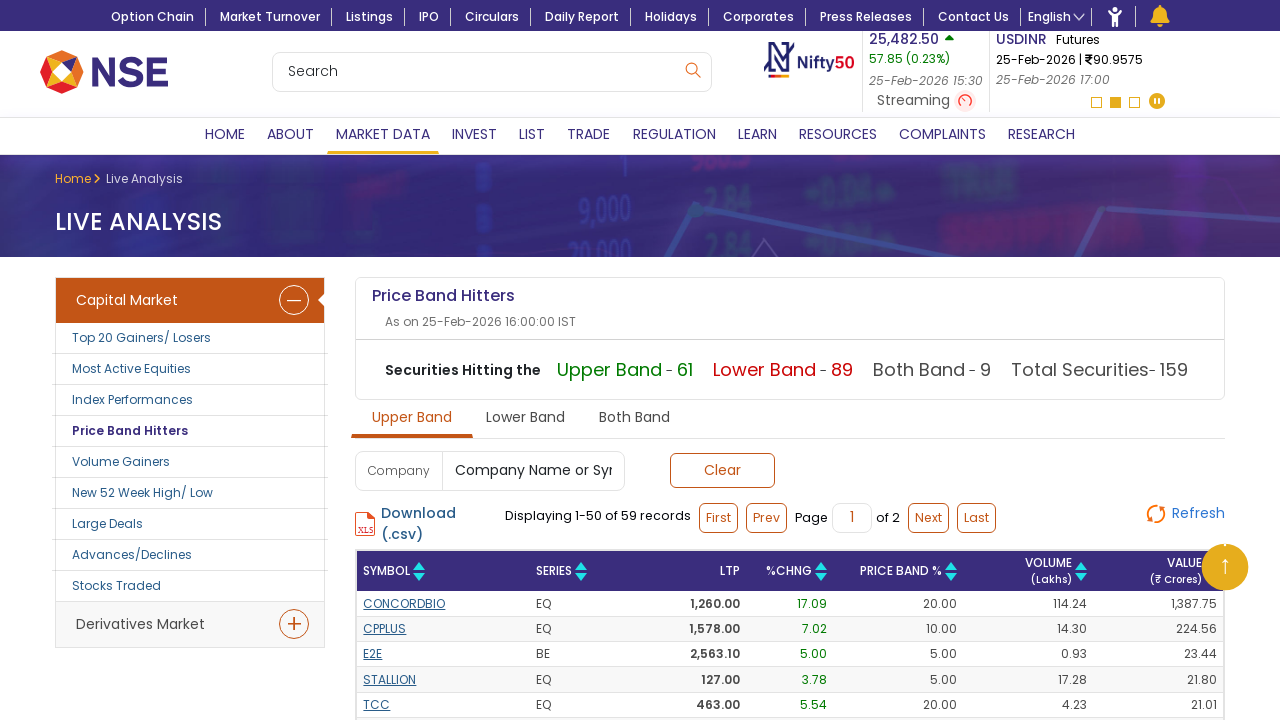